Tests keyboard key press functionality by sending the space key to a target element and verifying the displayed result, then sending the left arrow key and verifying that result as well.

Starting URL: http://the-internet.herokuapp.com/key_presses

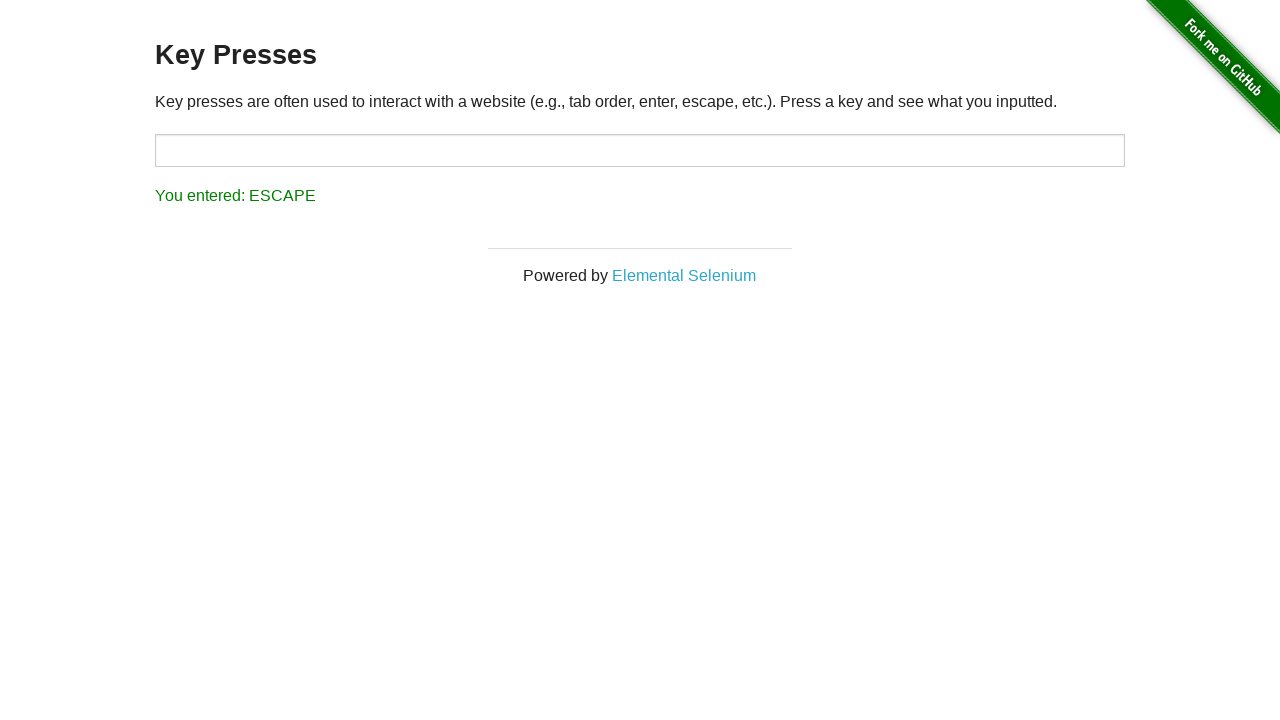

Navigated to key presses test page
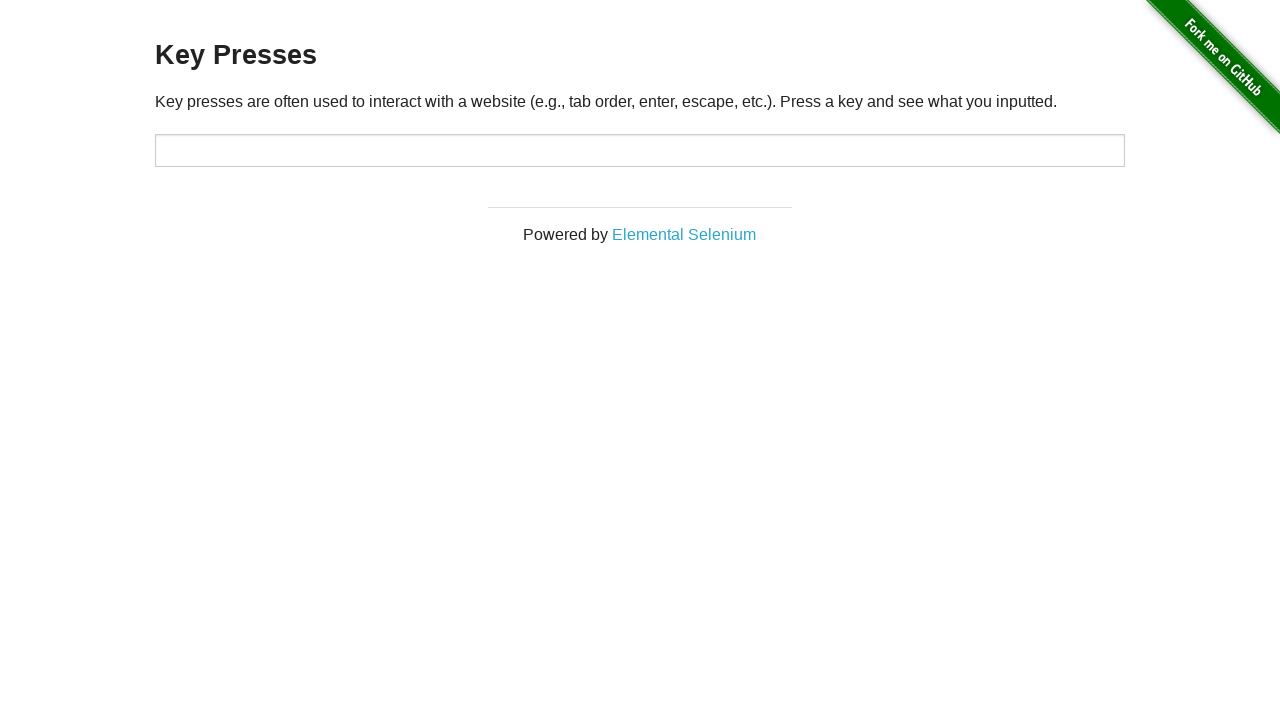

Sent SPACE key to target element on #target
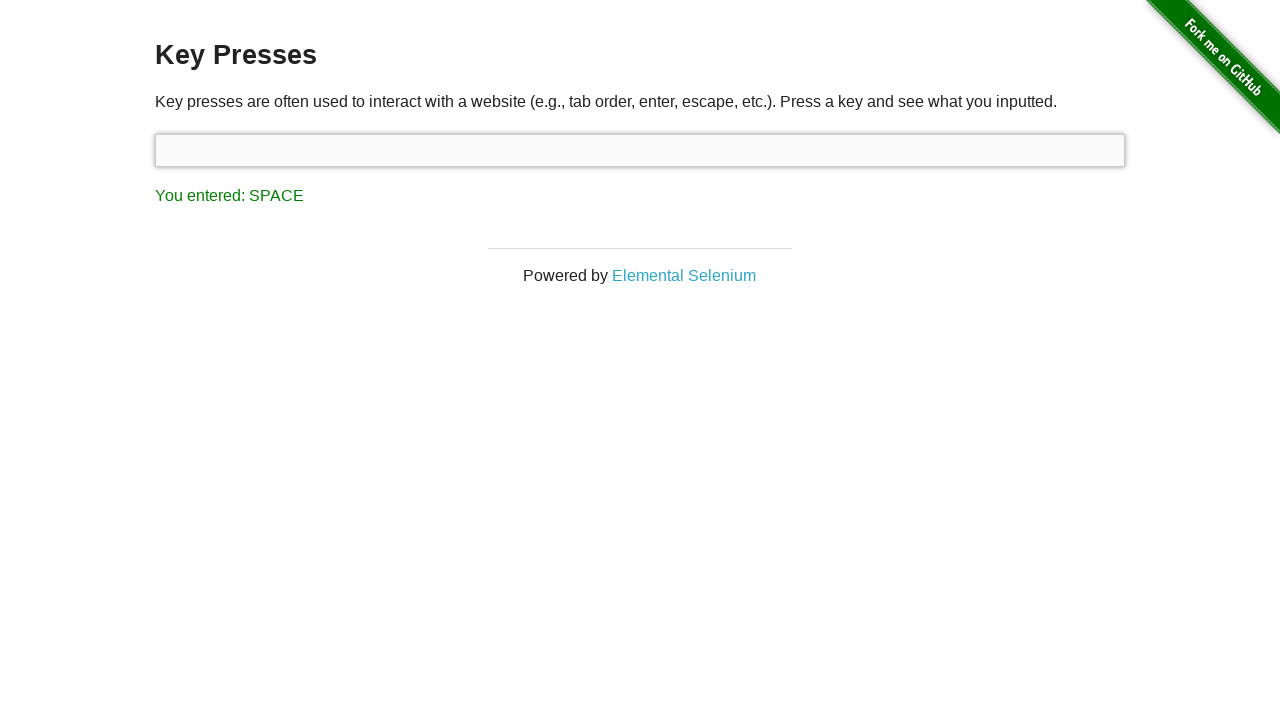

Result element loaded after SPACE key press
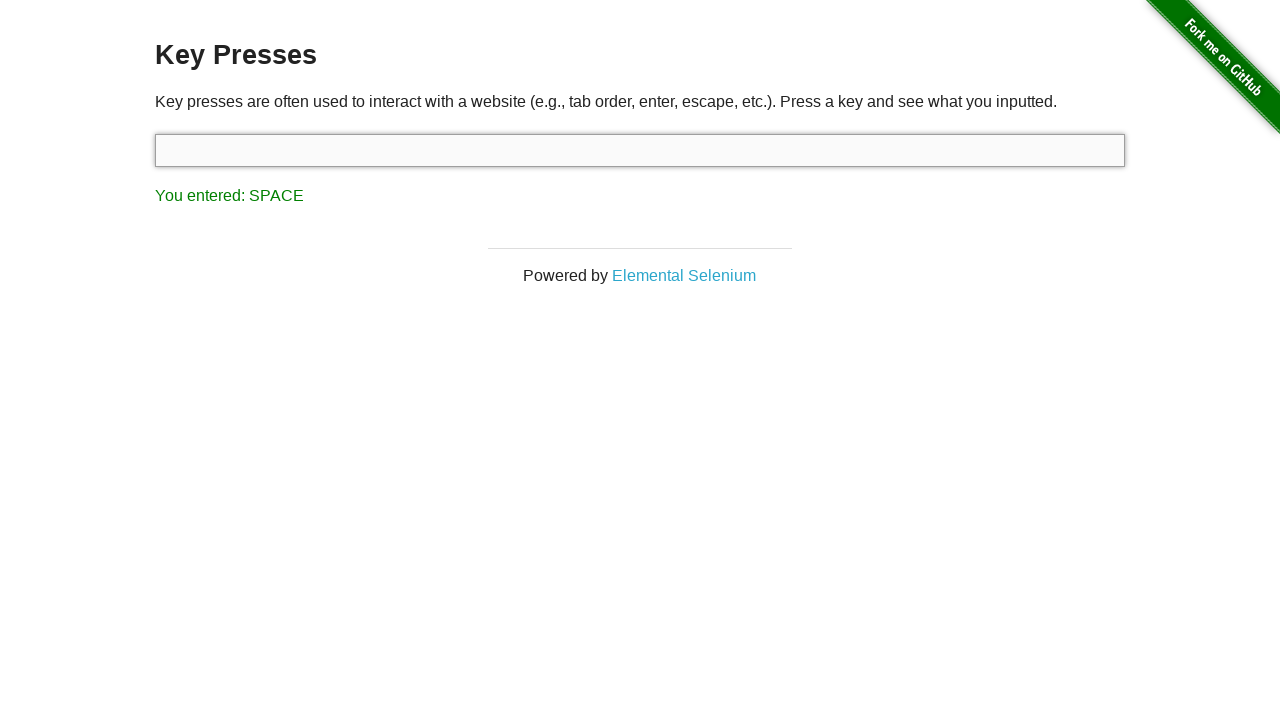

Retrieved result text: You entered: SPACE
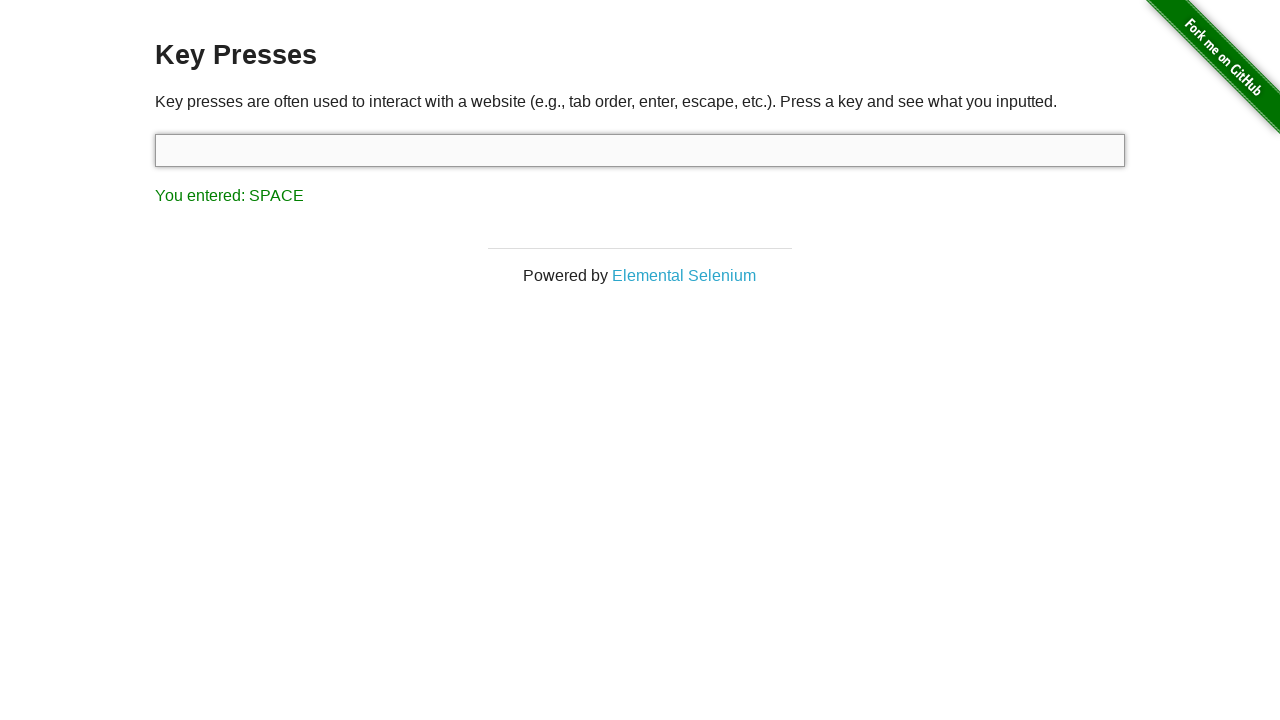

Verified SPACE key result is correct
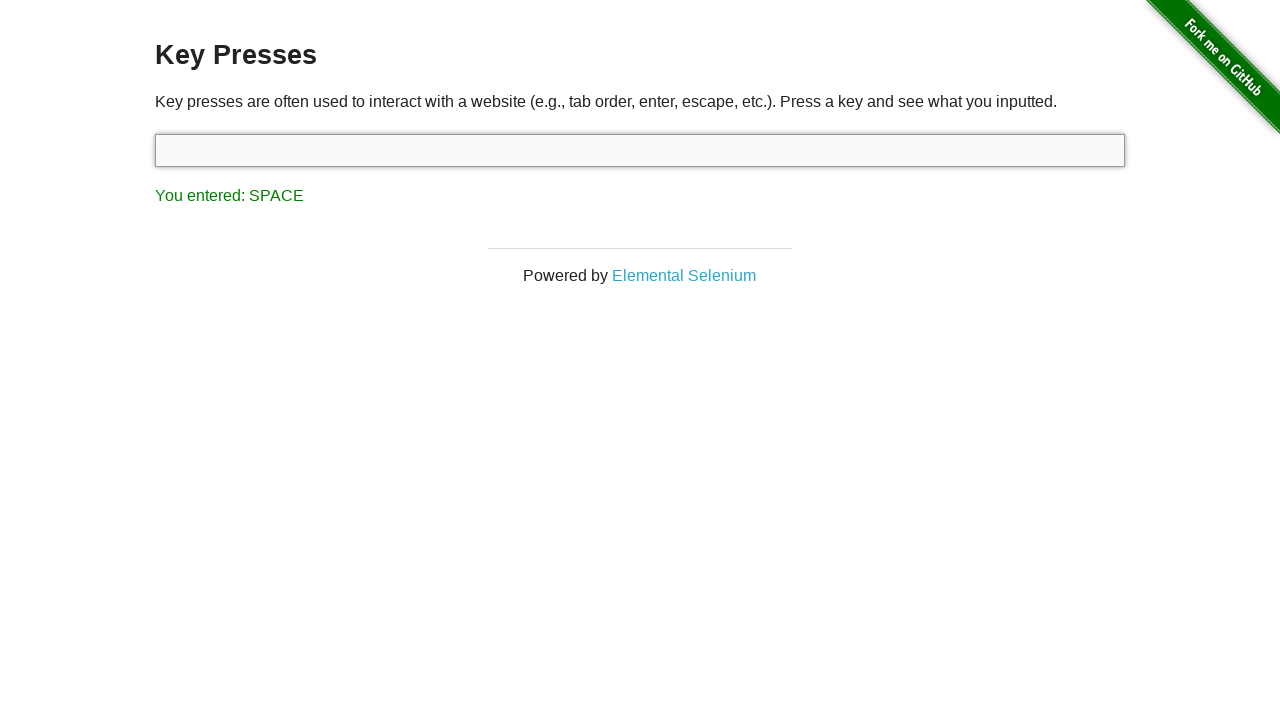

Sent LEFT arrow key to focused element
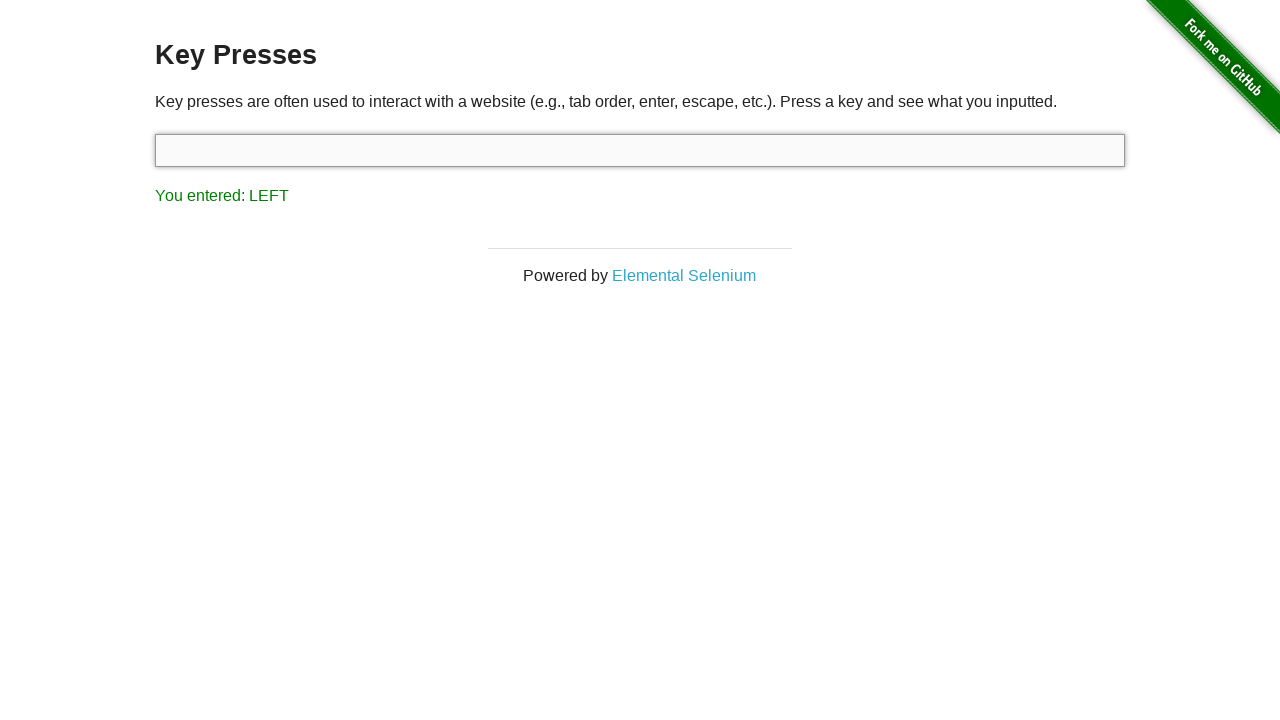

Retrieved result text: You entered: LEFT
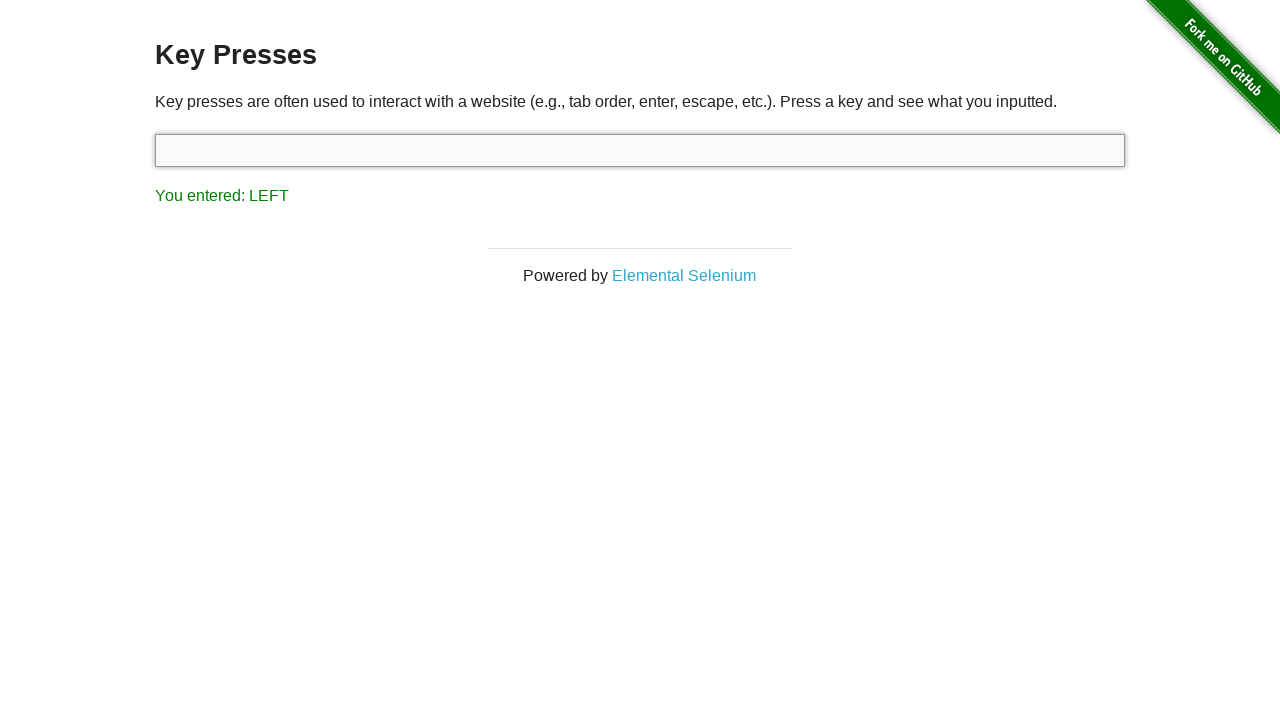

Verified LEFT arrow key result is correct
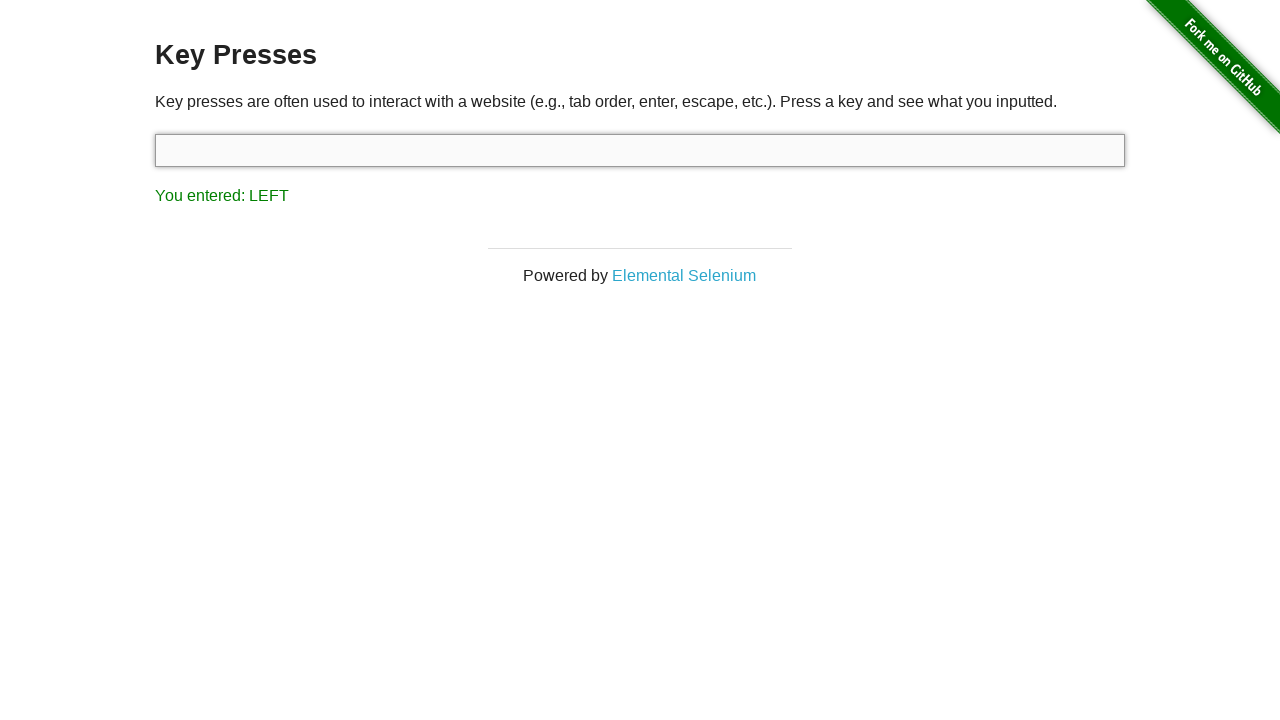

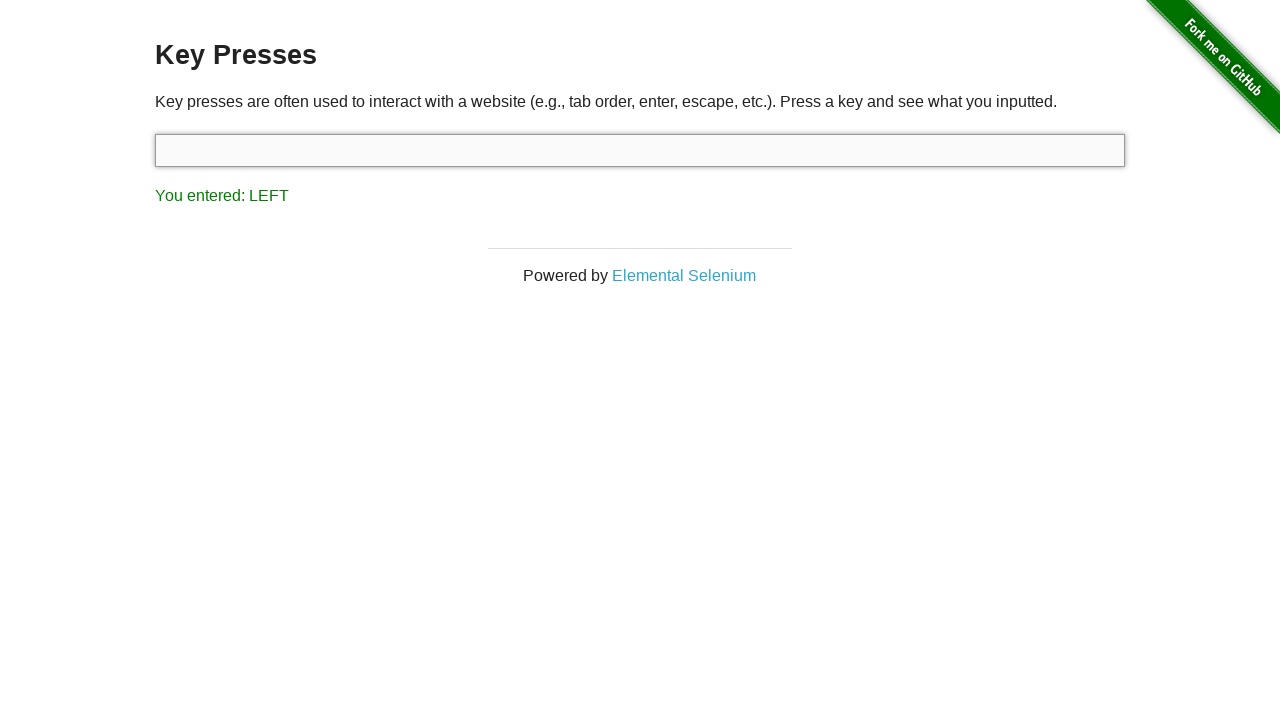